Tests opening a new browser window by navigating to a page, opening a new window, navigating to a second page in the new window, and verifying that two windows are open.

Starting URL: https://the-internet.herokuapp.com

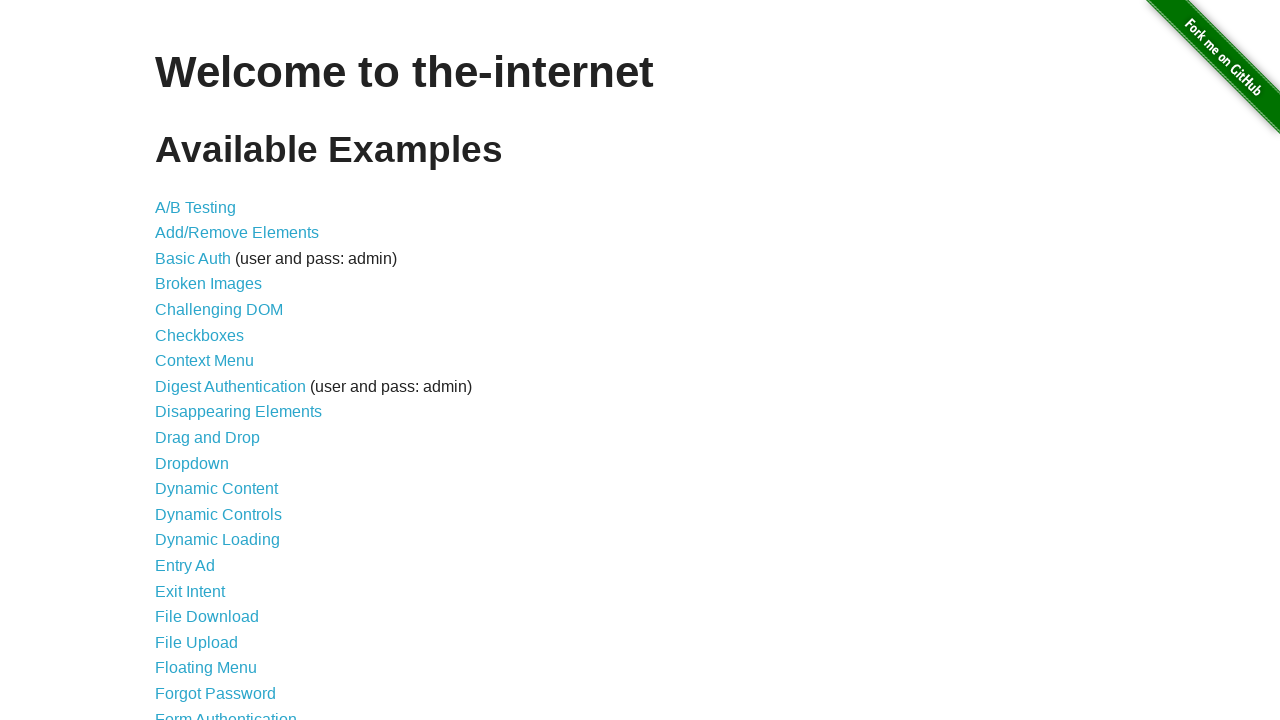

Navigated to the-internet.herokuapp.com
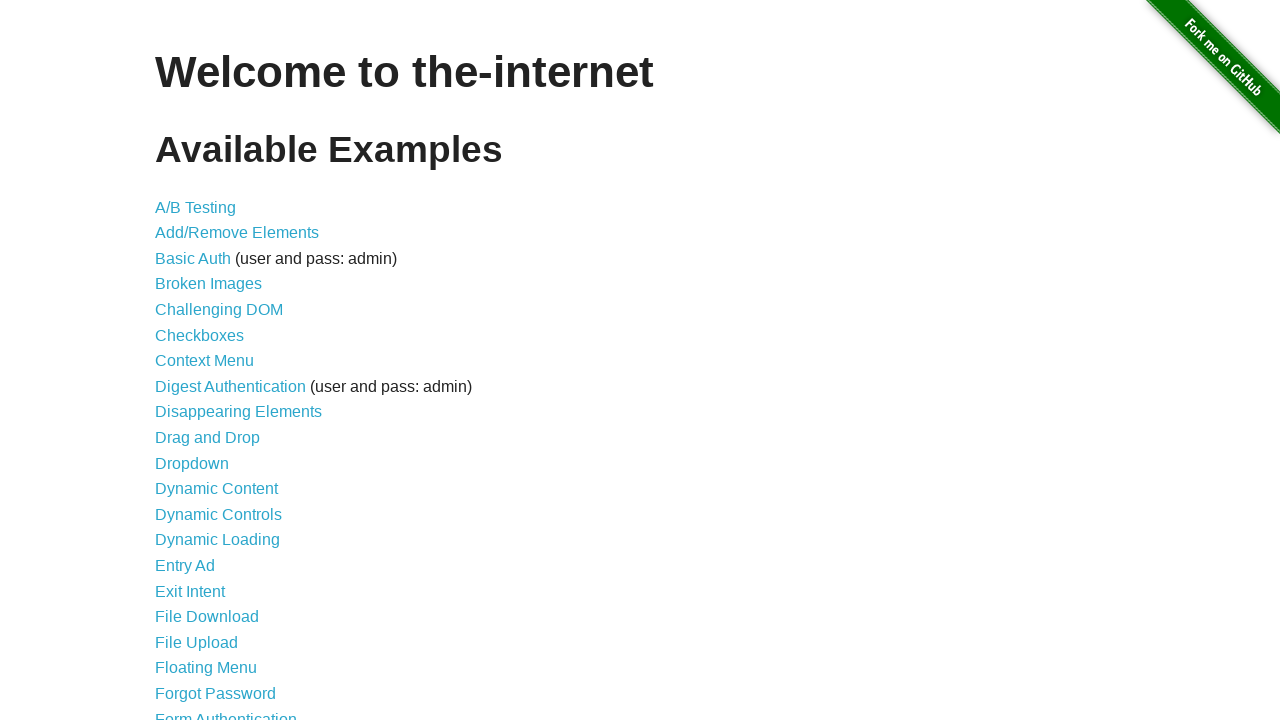

Opened a new browser window
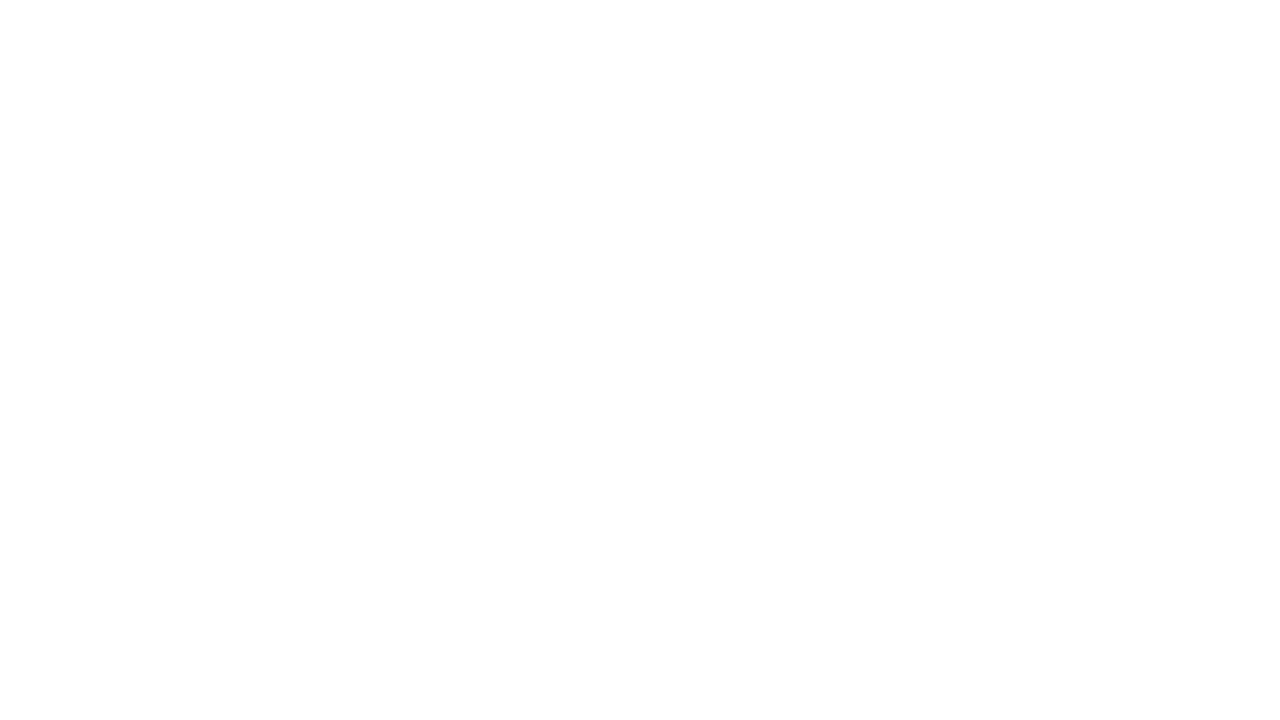

Navigated new window to the typos page
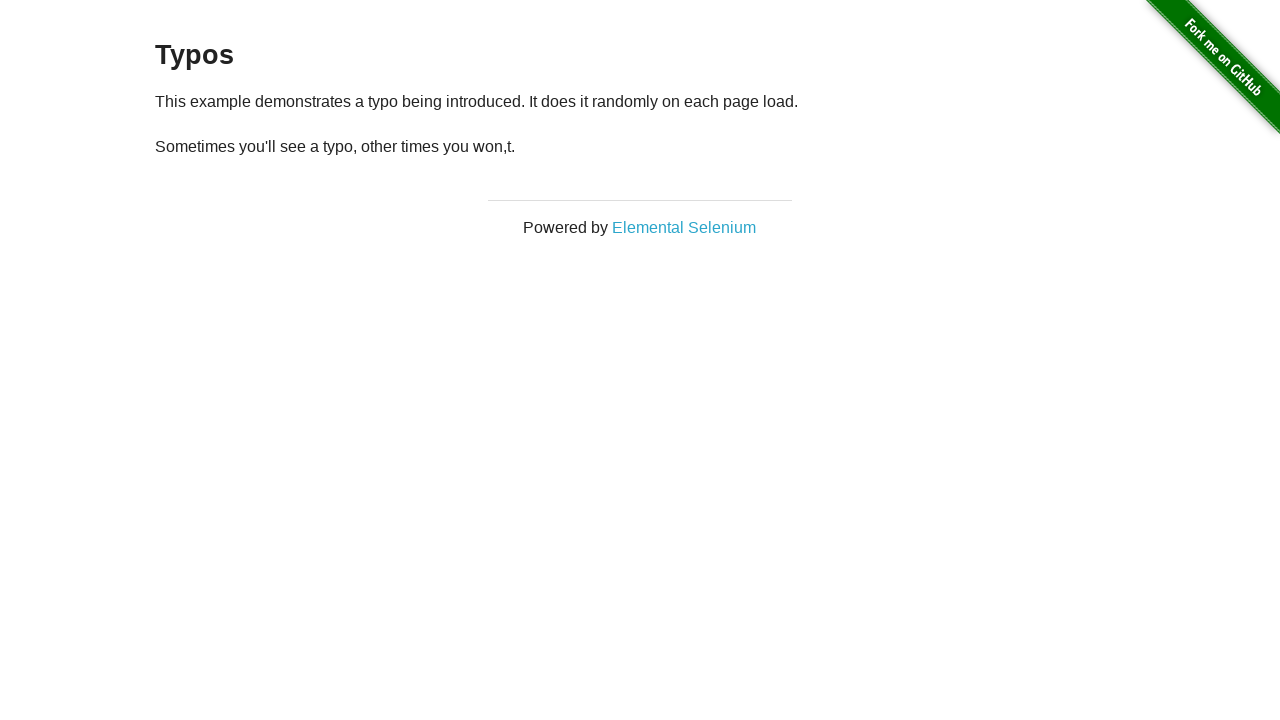

Verified that 2 windows are open
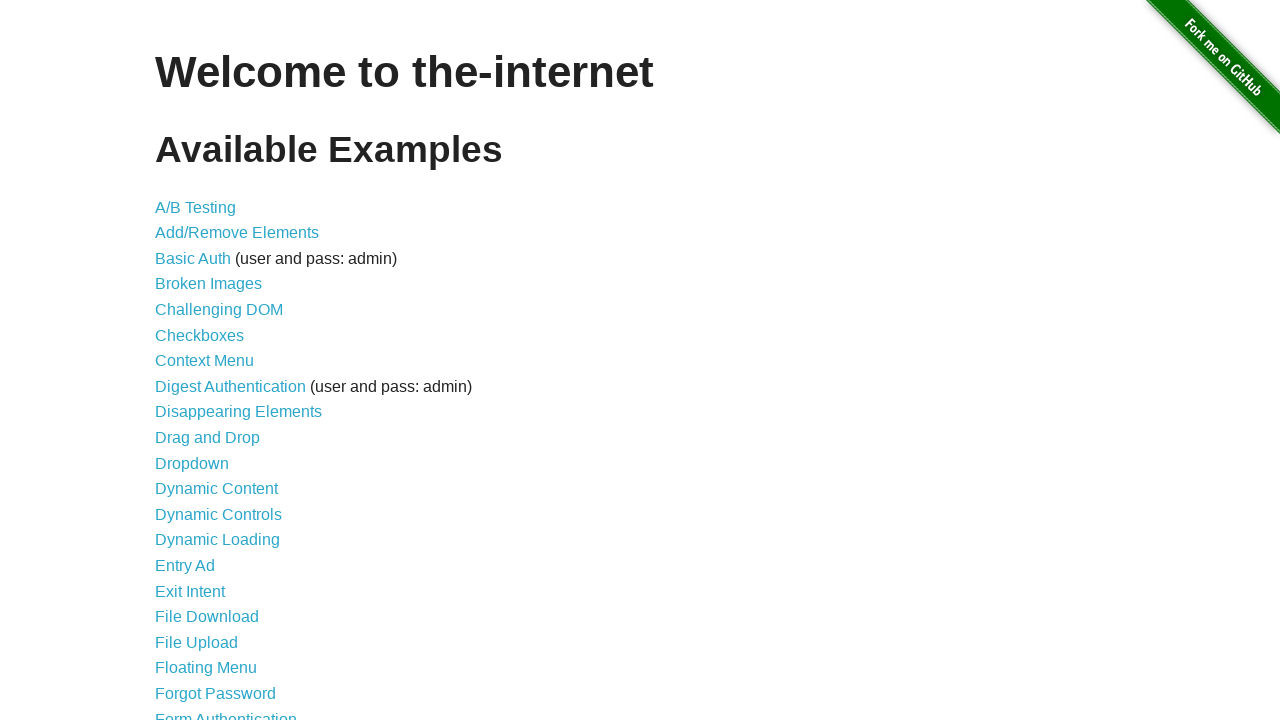

Assertion passed: exactly 2 windows are open
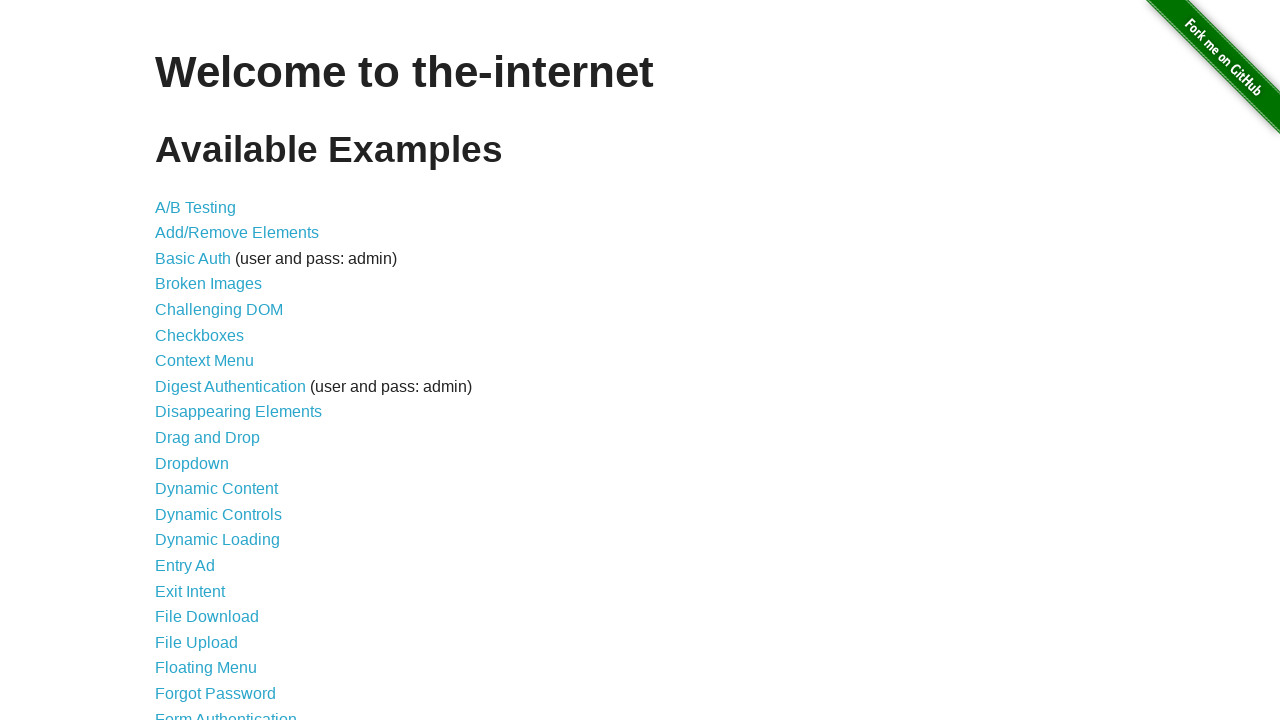

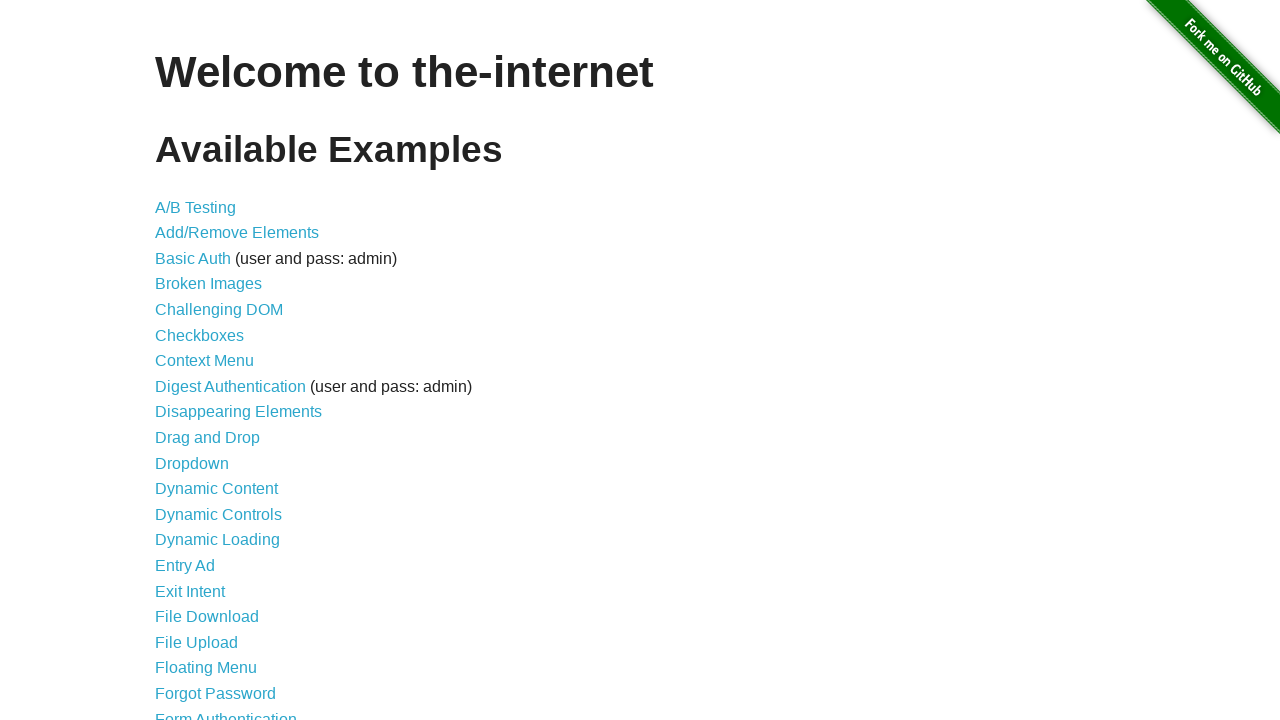